Navigates to the Selenium demo page and verifies the page title is "Web Testing Page"

Starting URL: https://seleniumbase.io/demo_page

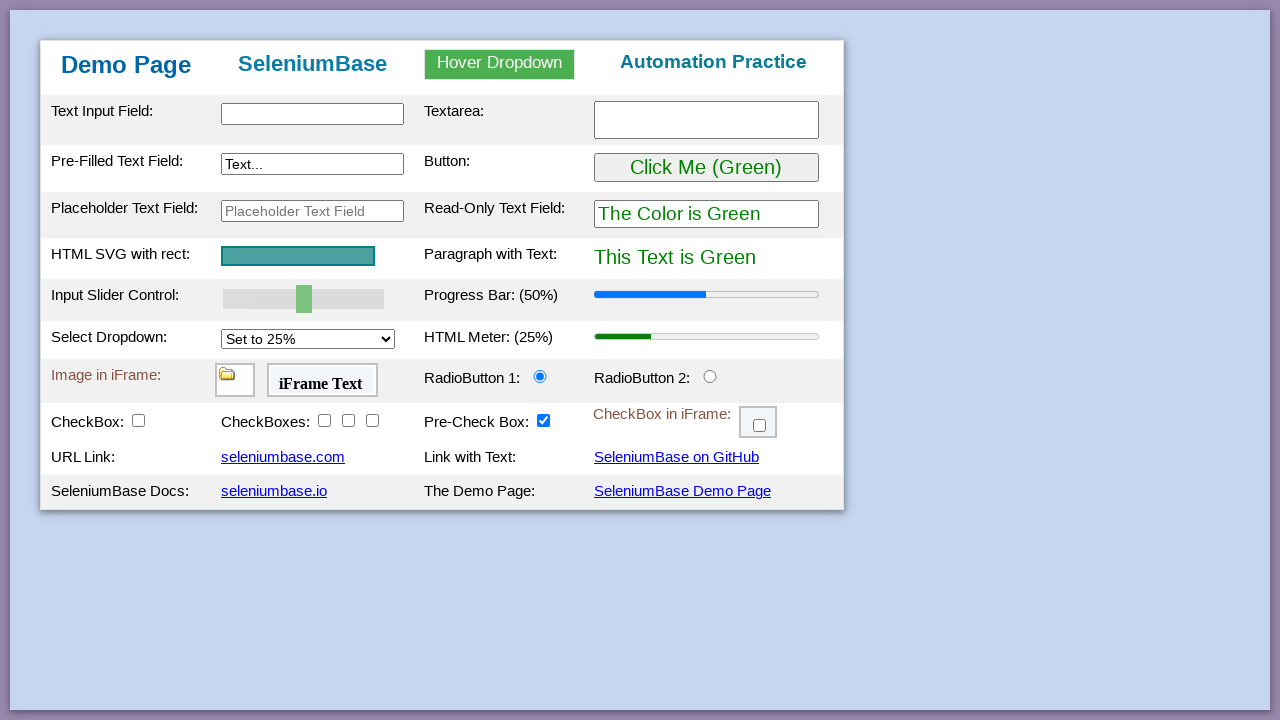

Navigated to Selenium demo page
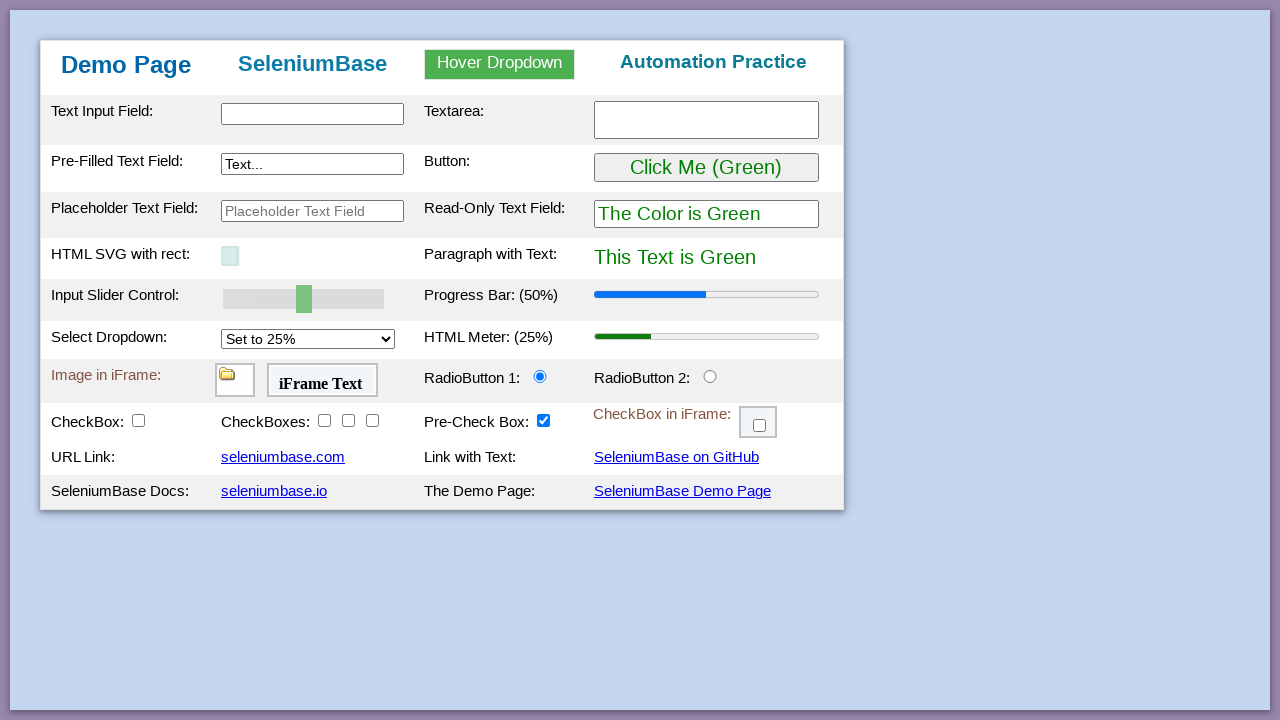

Verified page title is 'Web Testing Page'
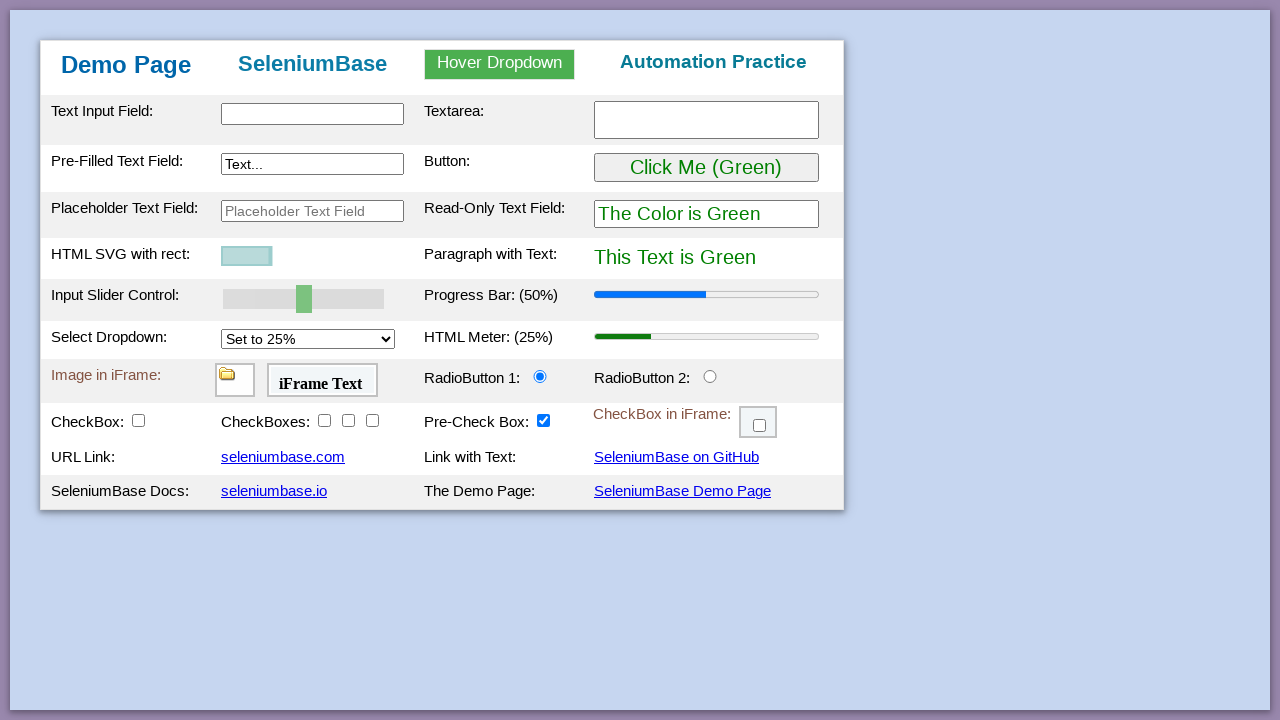

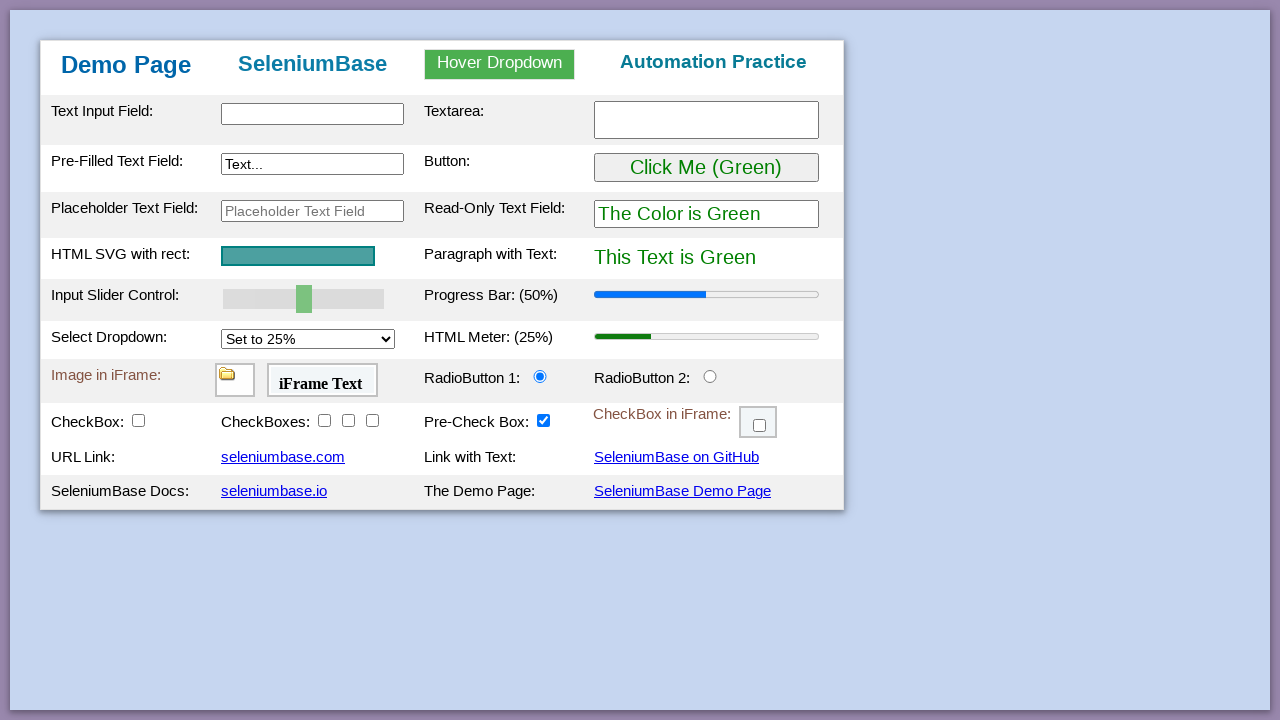